Tests web table interaction by selecting user checkboxes for specific users (Joe.Root and John.Smith) and verifying the table structure allows navigation to user information cells.

Starting URL: https://selectorshub.com/xpath-practice-page/

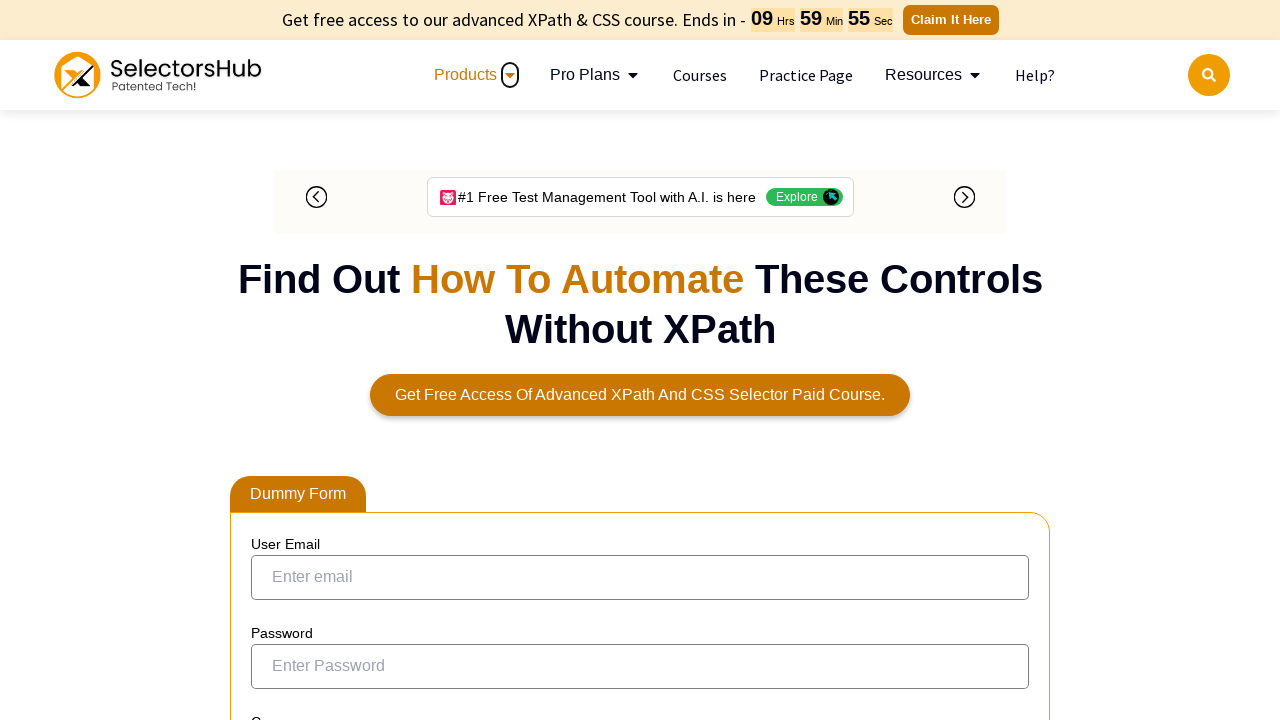

Waited for Joe.Root link to appear in the web table
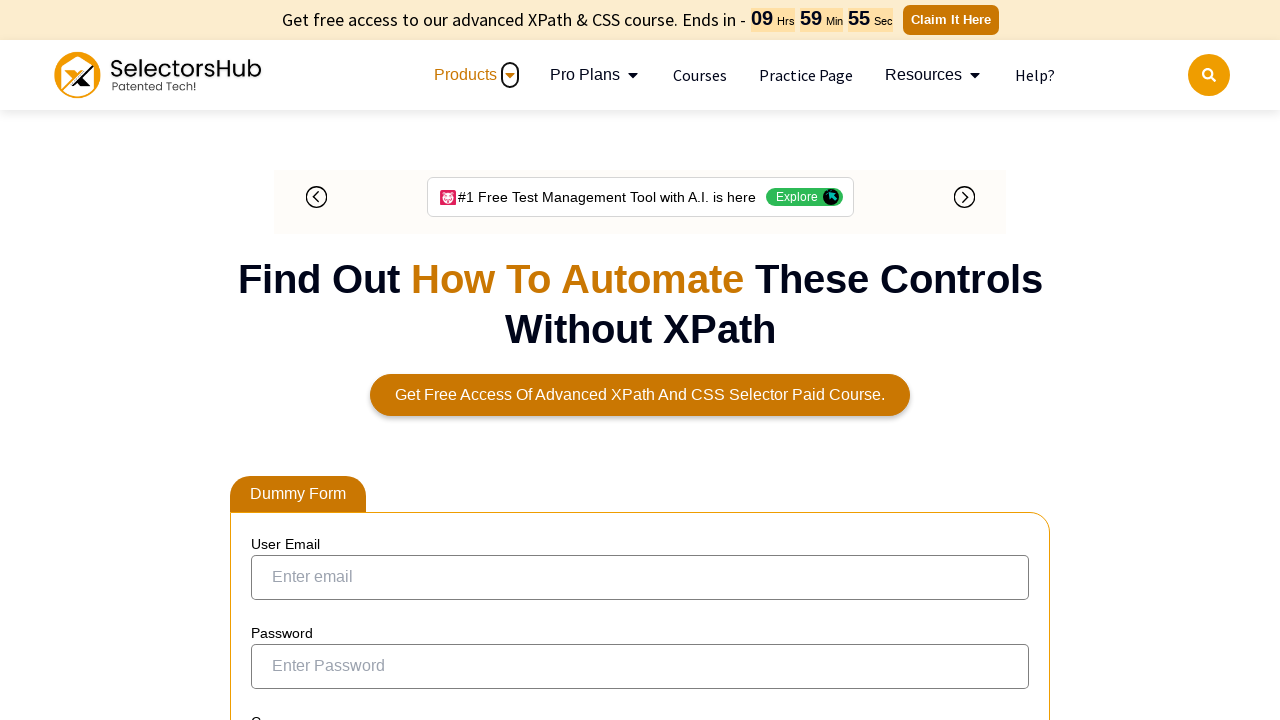

Selected checkbox for Joe.Root user at (274, 353) on xpath=//a[text()='Joe.Root']/parent::td/preceding-sibling::td/input[@type='check
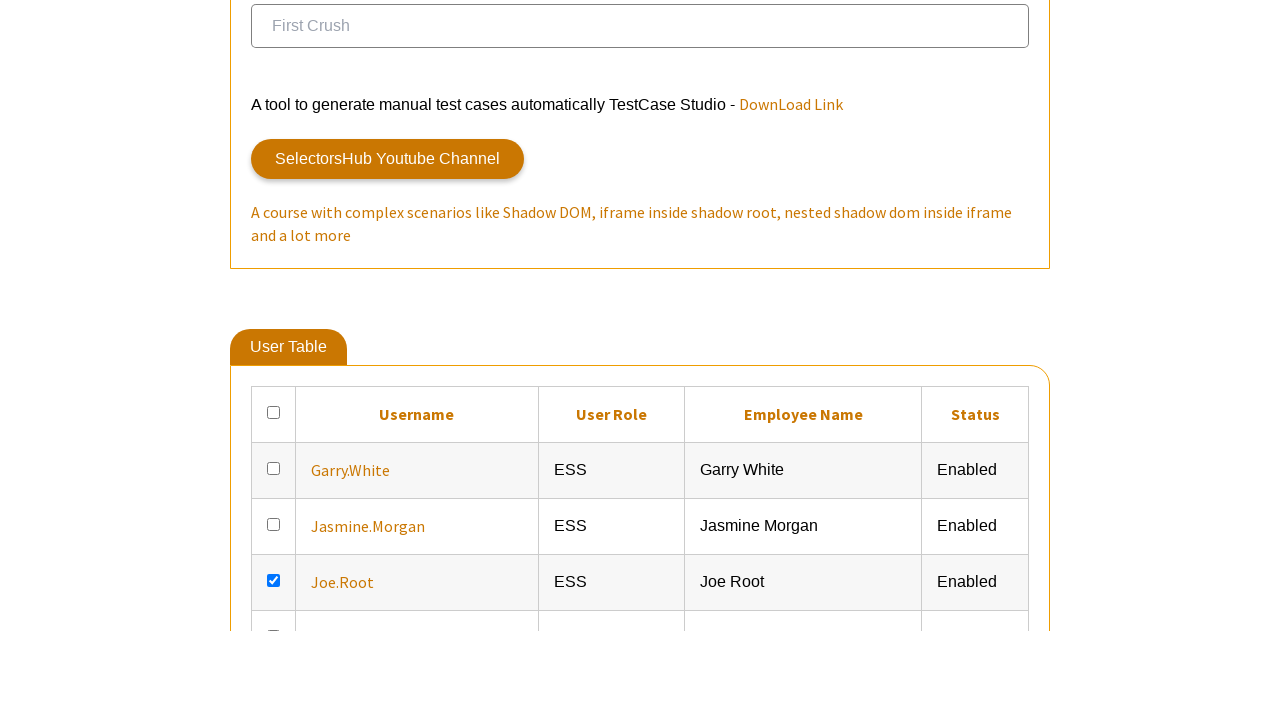

Selected checkbox for John.Smith user at (274, 360) on xpath=//a[text()='John.Smith']/parent::td/preceding-sibling::td/input[@type='che
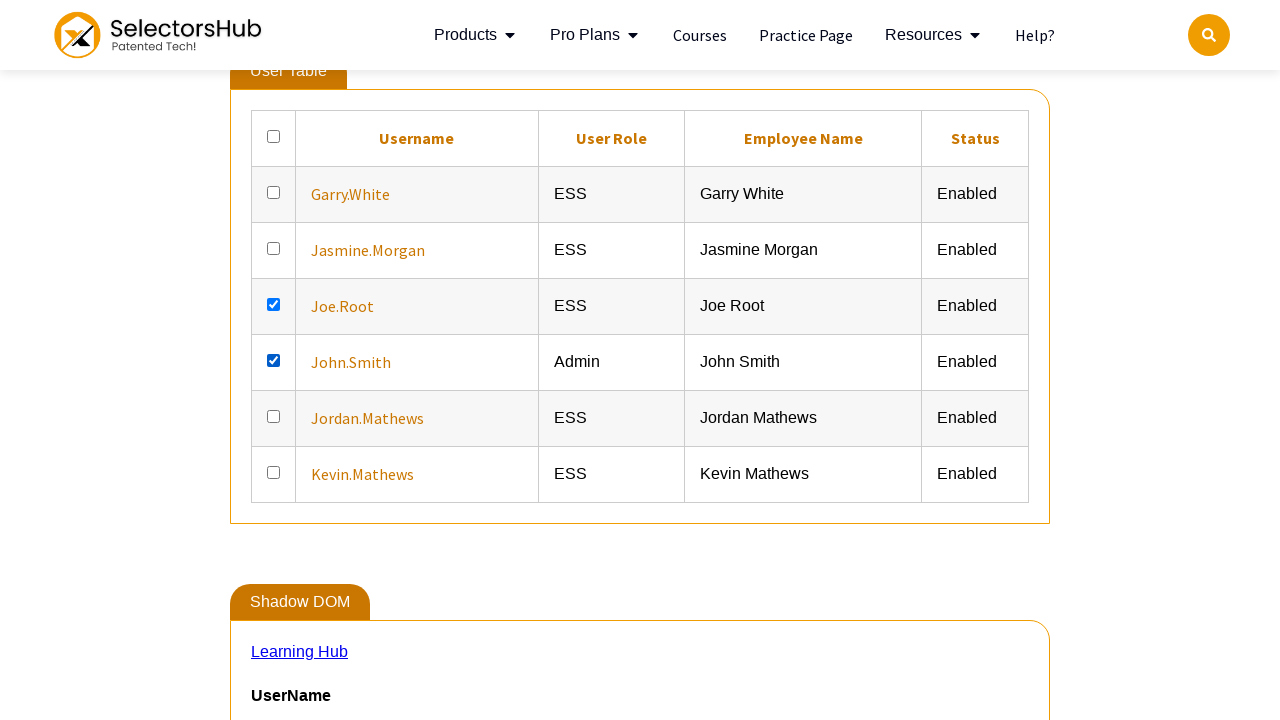

Verified user information cells exist following Joe.Root in table structure
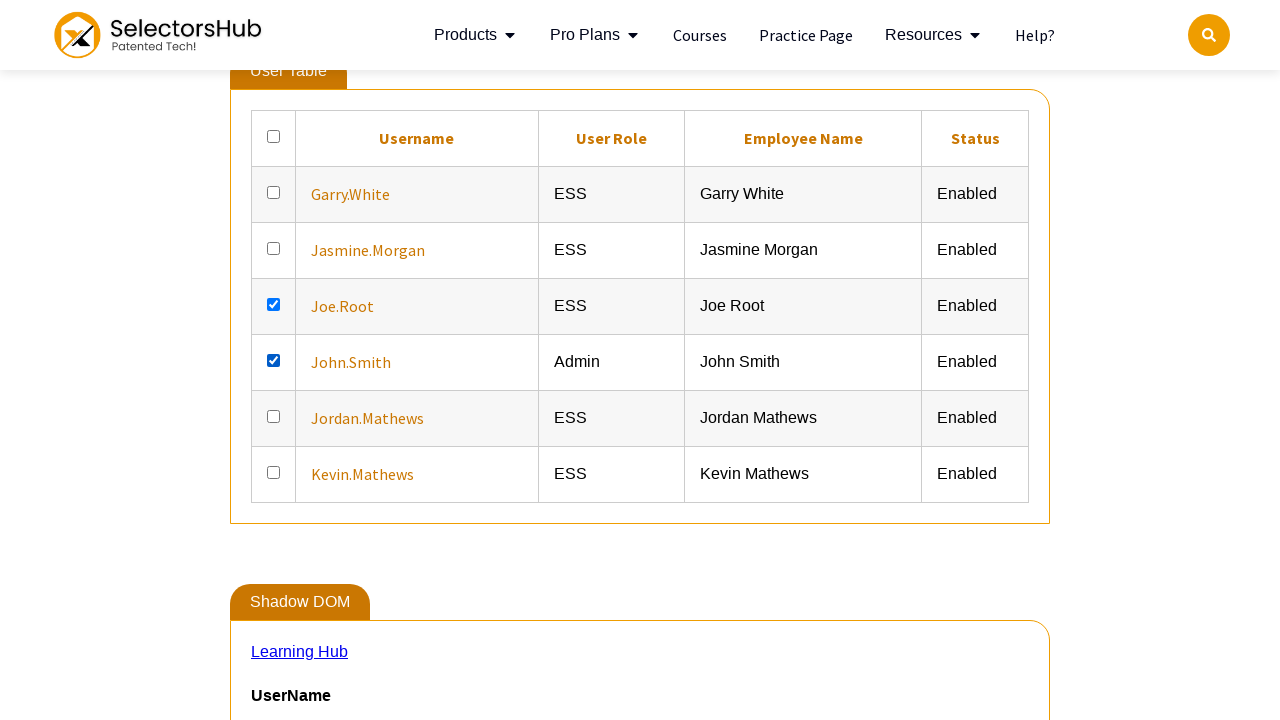

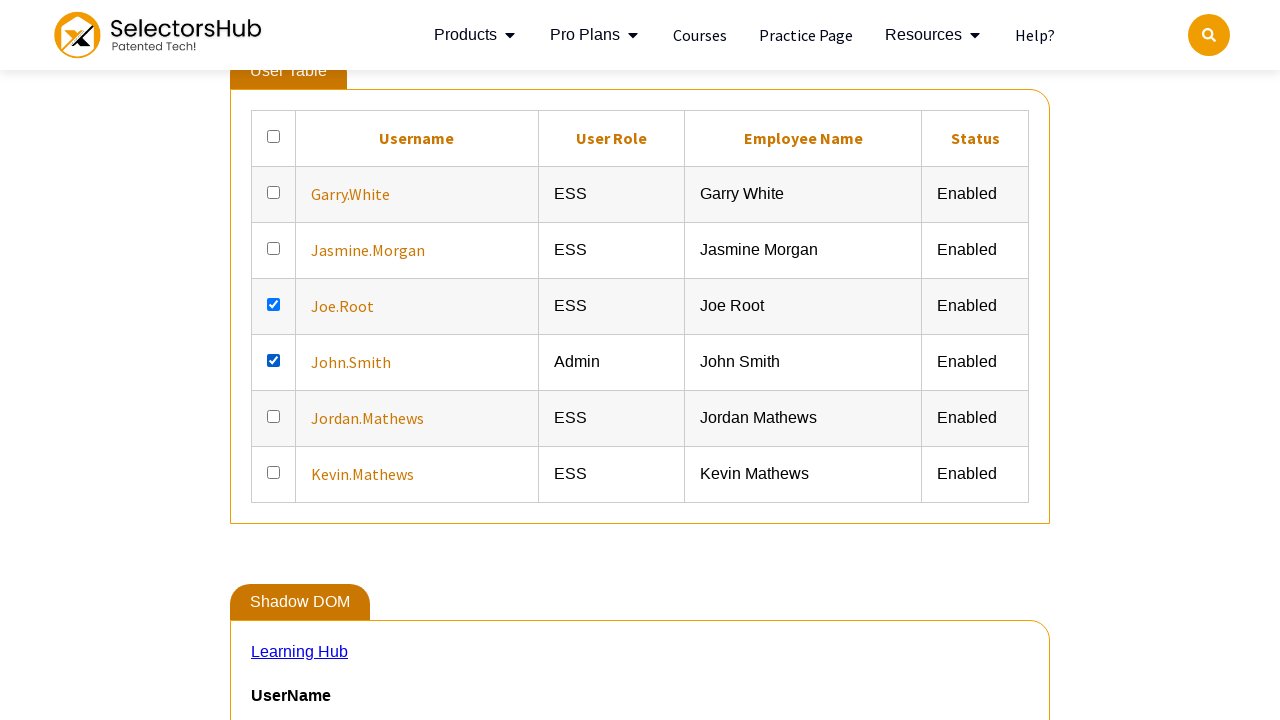